Tests opening a new tab by clicking the open tab button and switching to the new tab

Starting URL: https://rahulshettyacademy.com/AutomationPractice/

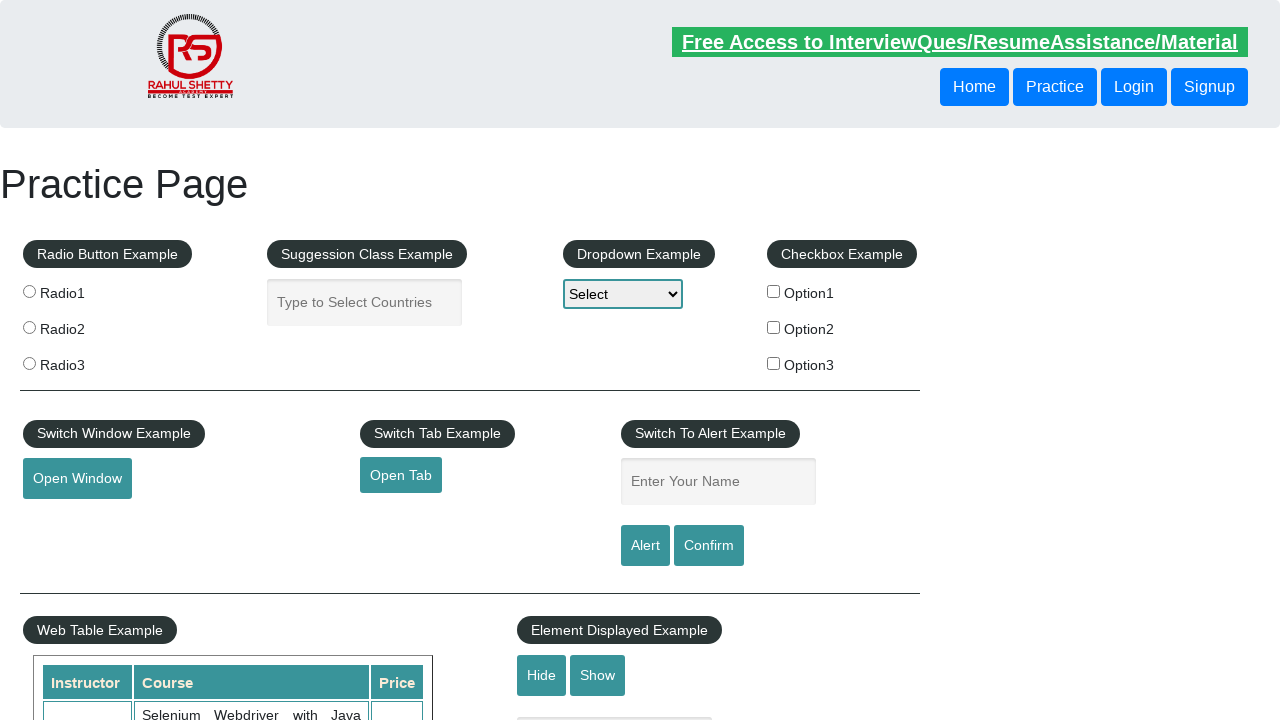

Clicked open tab button and new tab opened at (401, 475) on #opentab
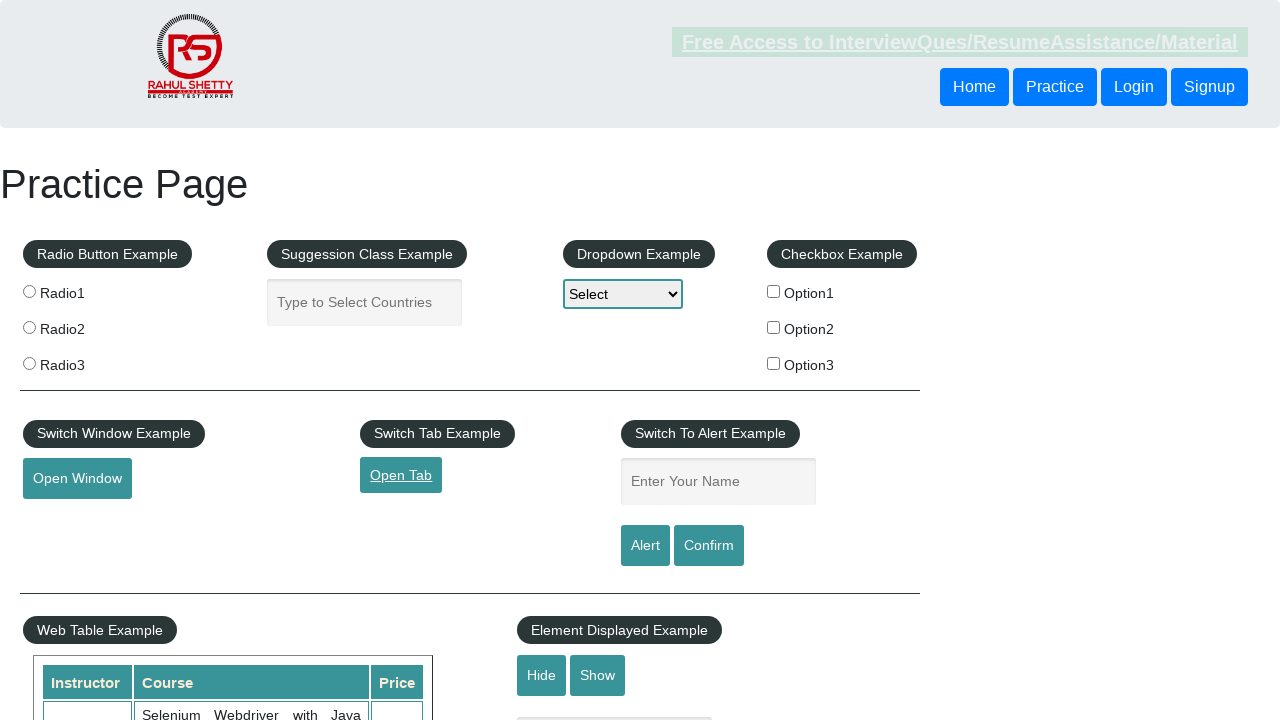

New tab loaded successfully
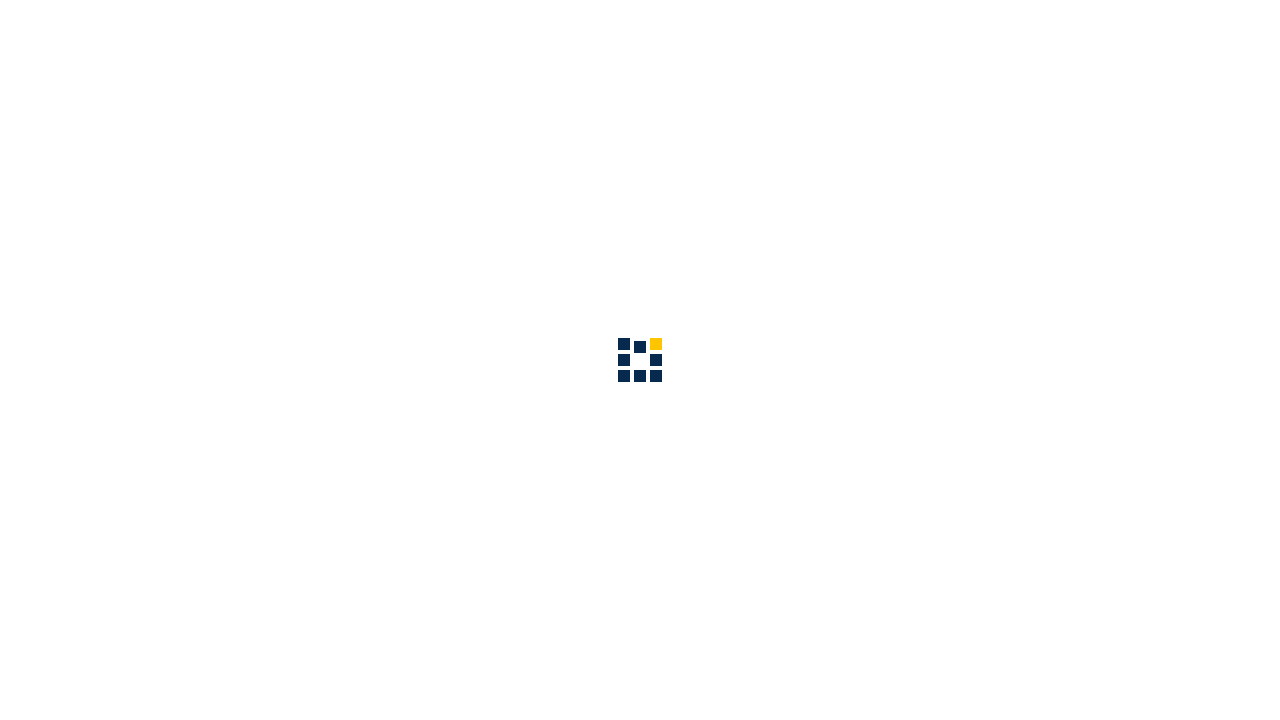

Closed the new tab
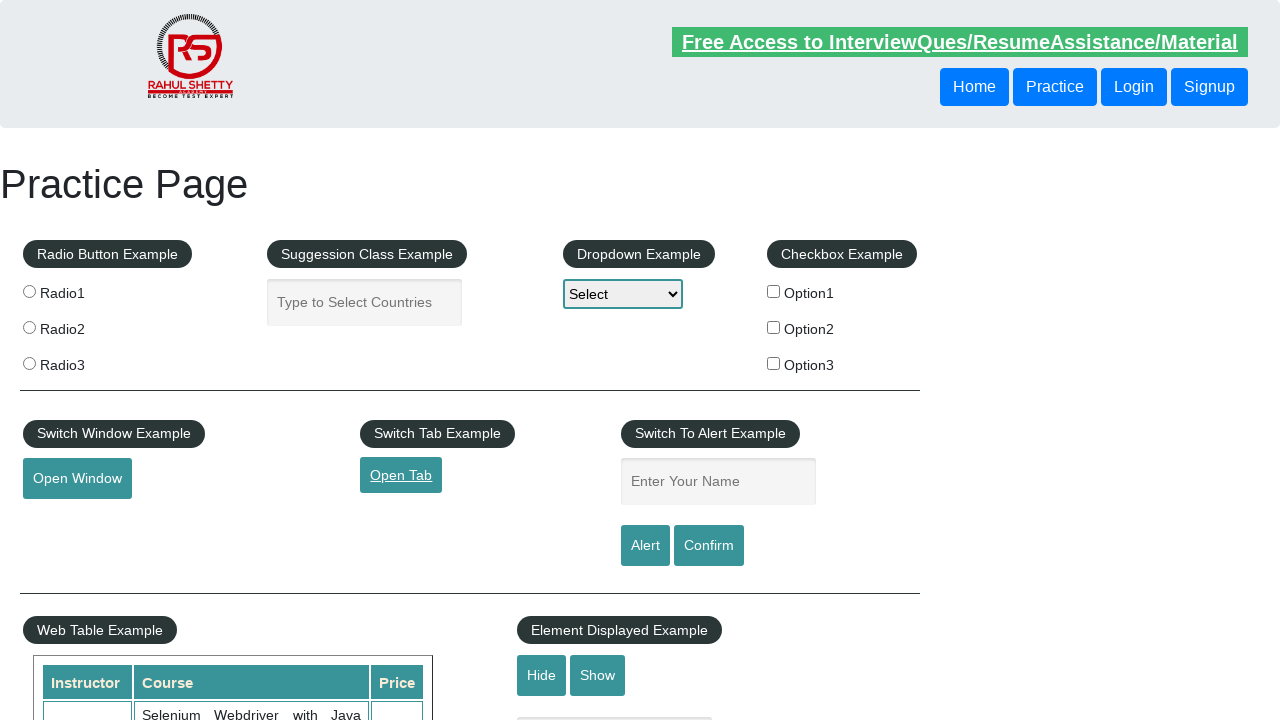

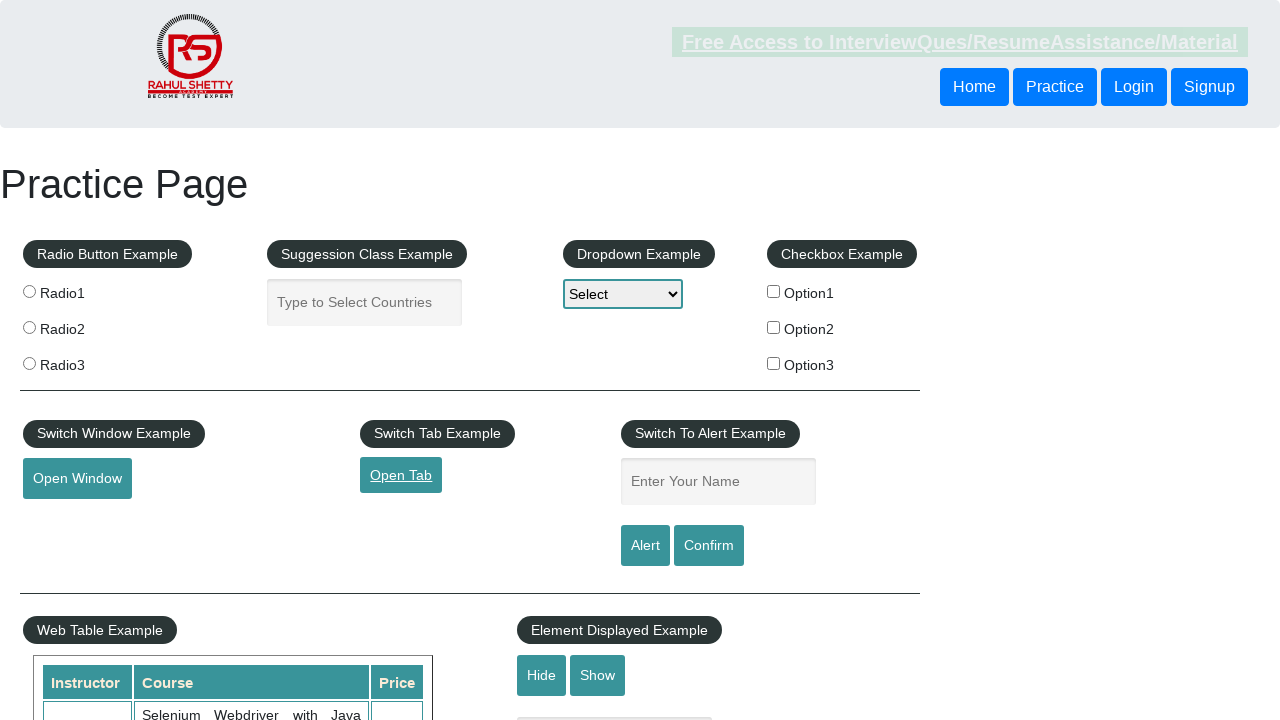